Tests the key presses functionality by navigating to the key presses page, entering a key, and verifying the result message

Starting URL: http://the-internet.herokuapp.com/

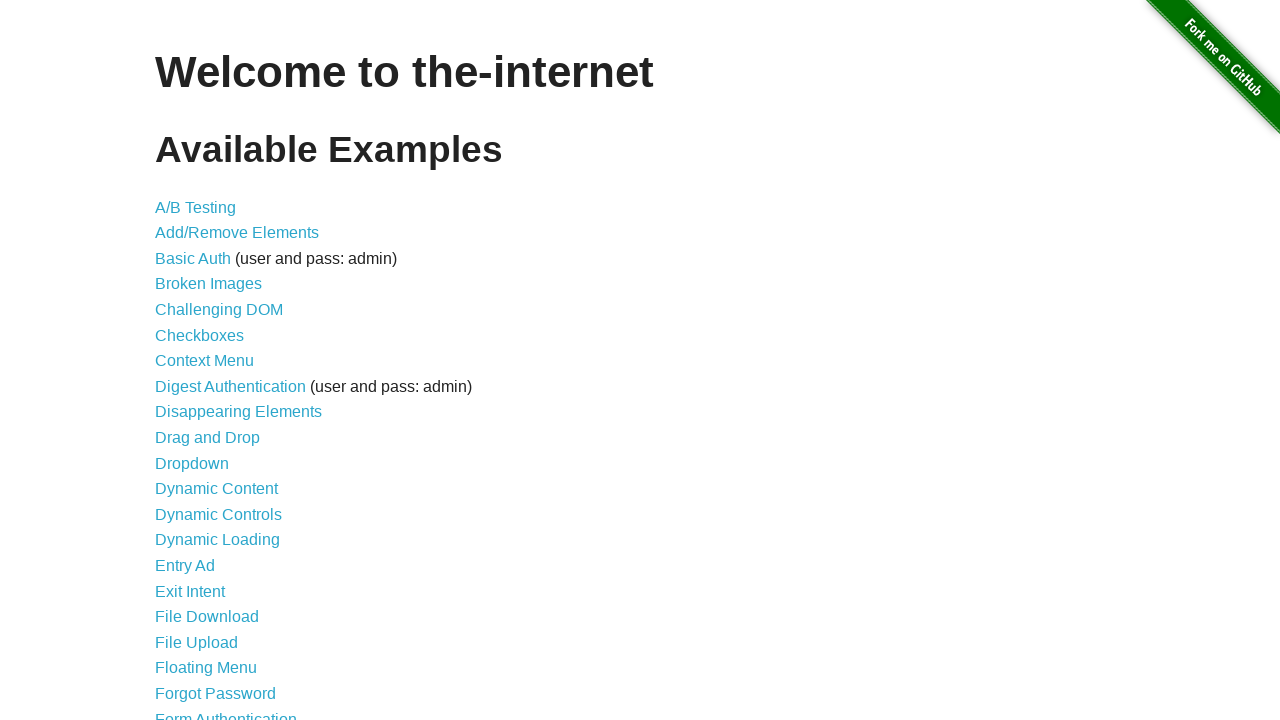

Clicked on the Key Presses link at (200, 360) on text=Key Presses
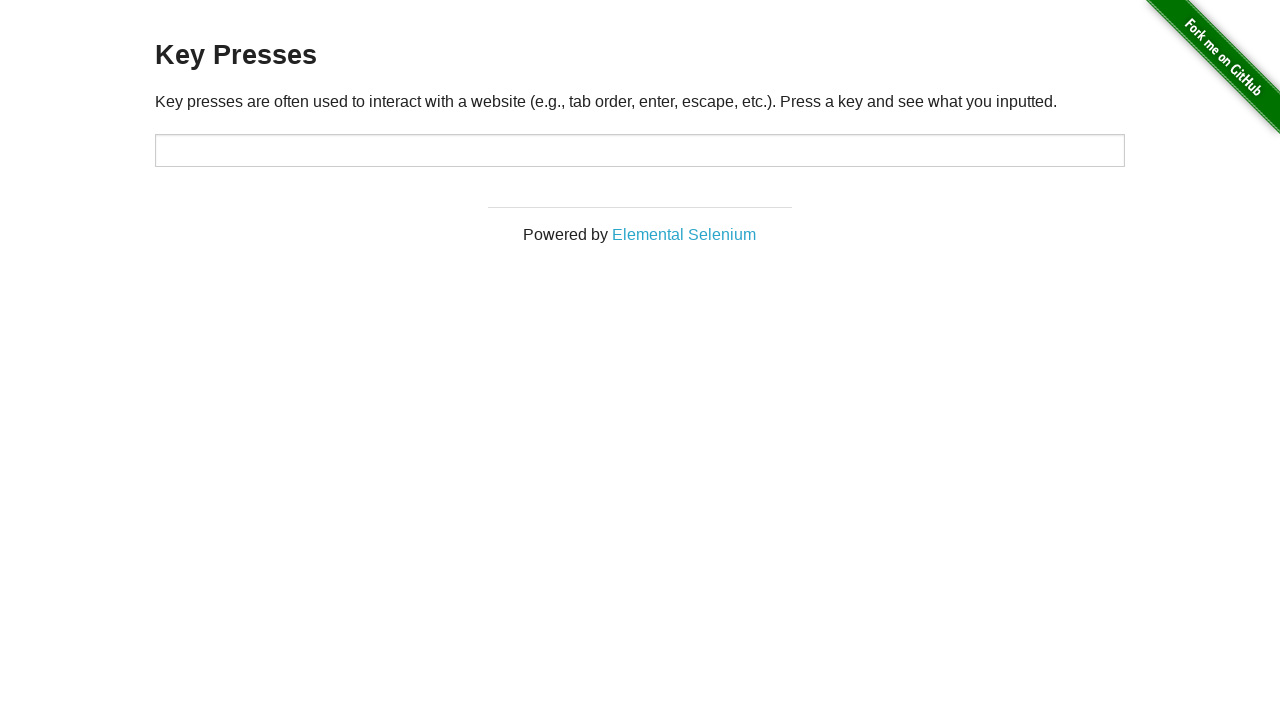

Key Presses page loaded
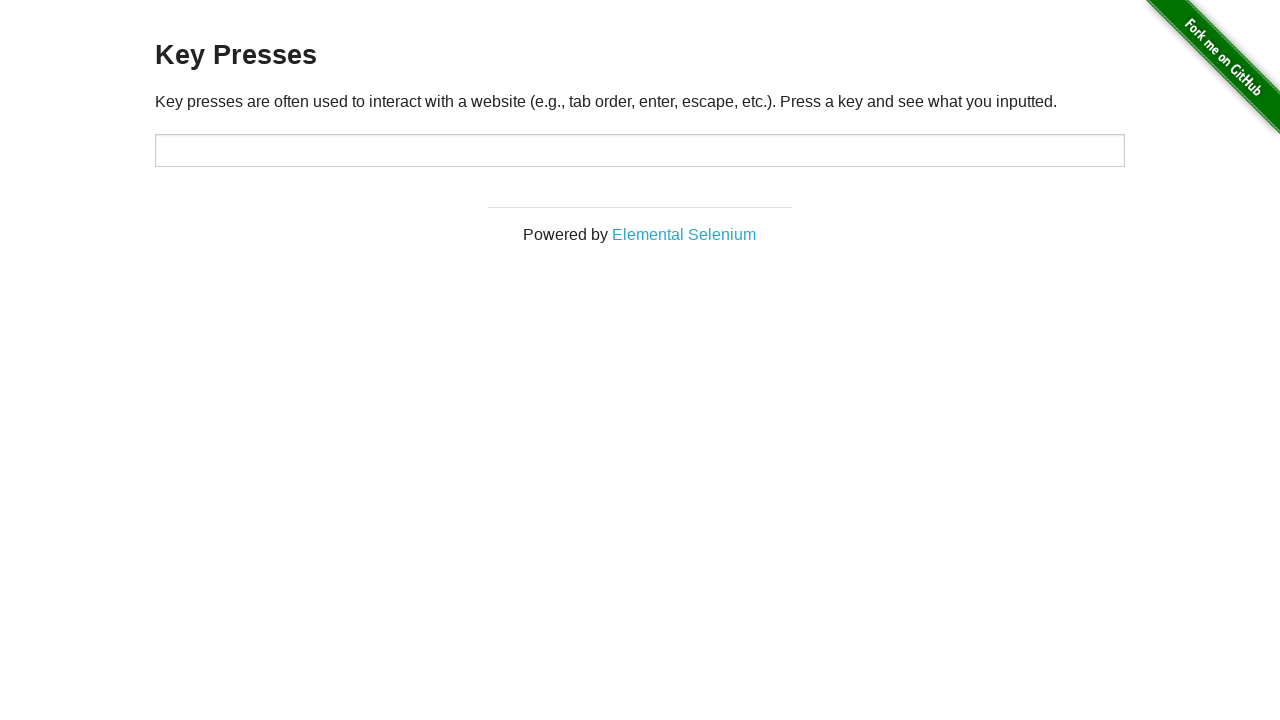

Pressed key 'A' in the input field
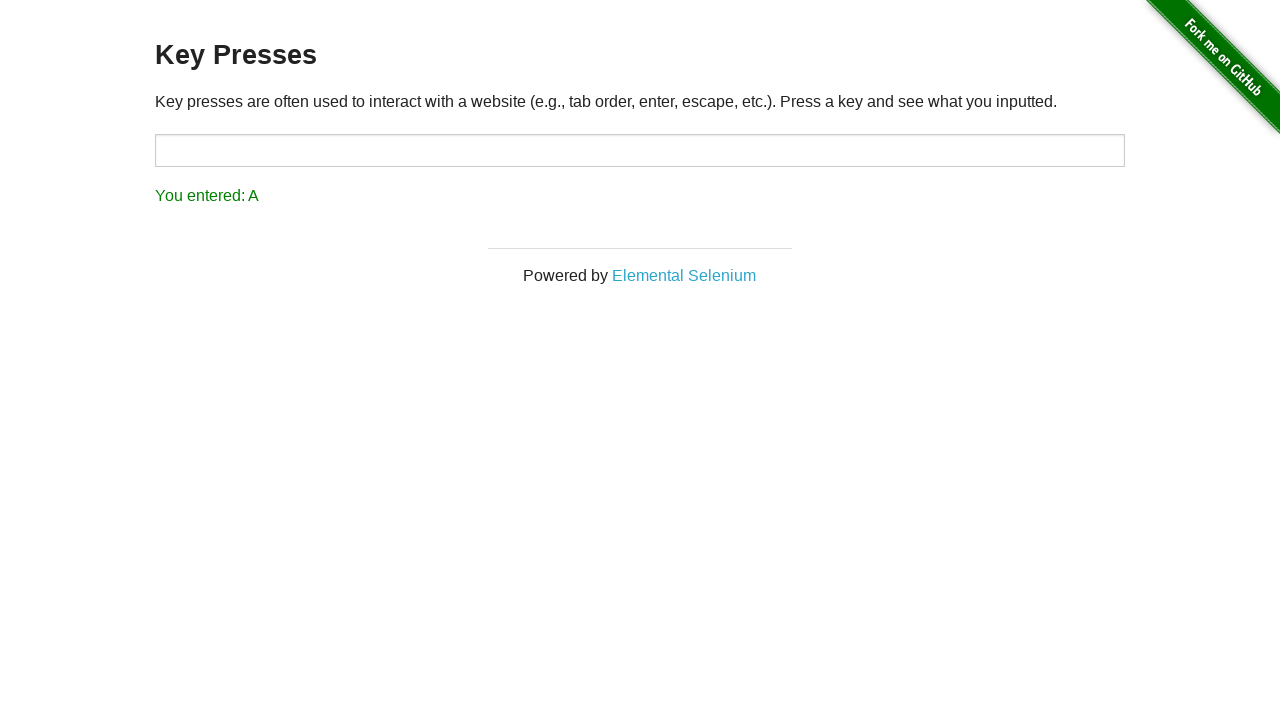

Result message is visible on the page
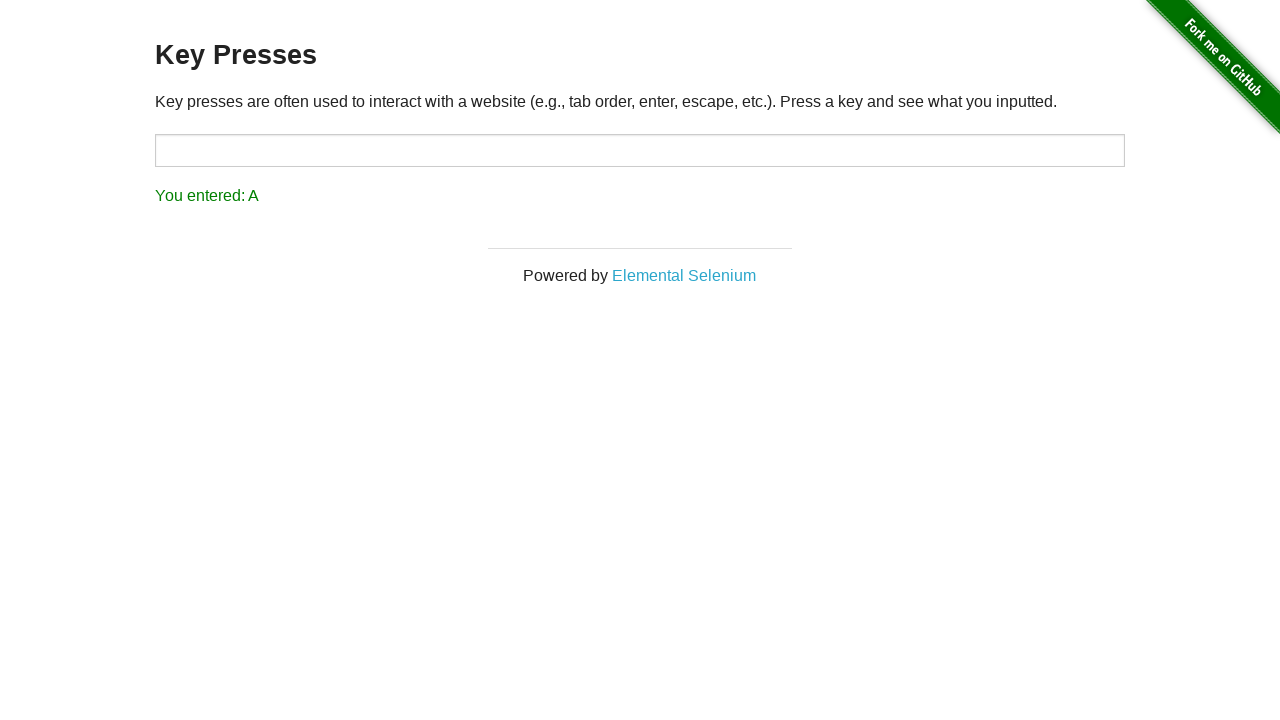

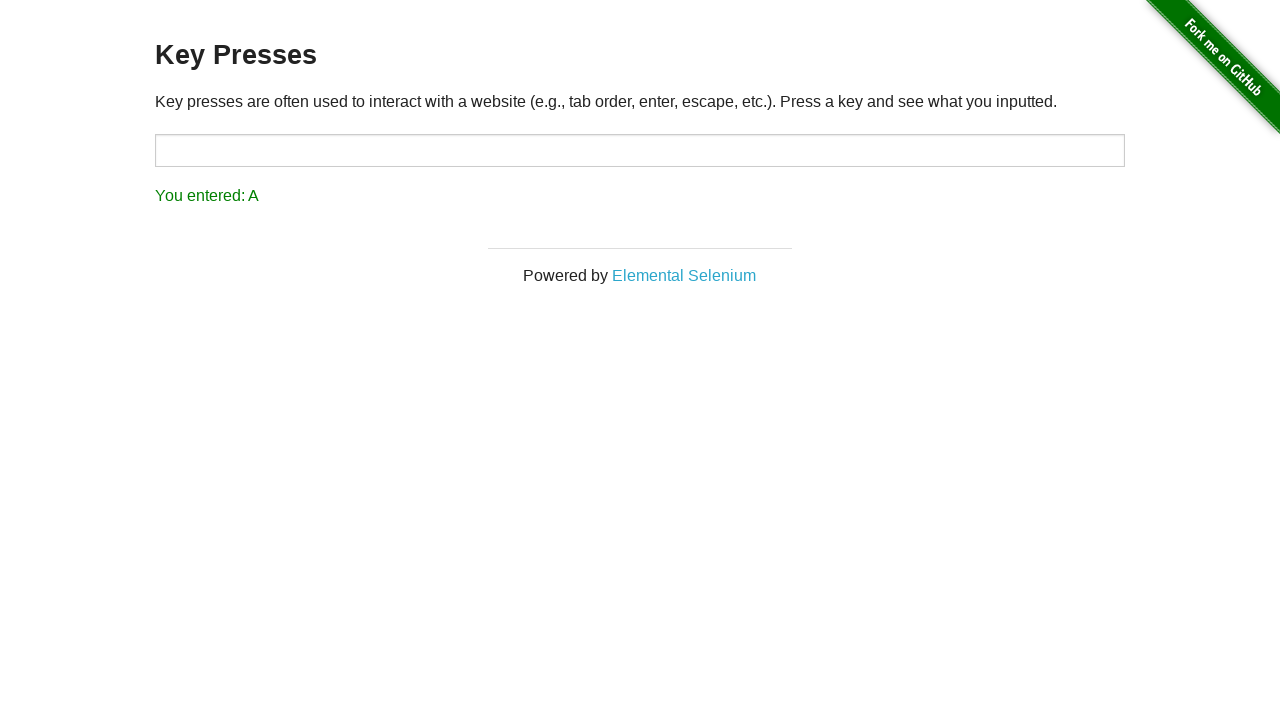